Tests multiple select dropdown functionality by selecting all language options, verifying the selections, and then deselecting all options

Starting URL: https://practice.cydeo.com/dropdown

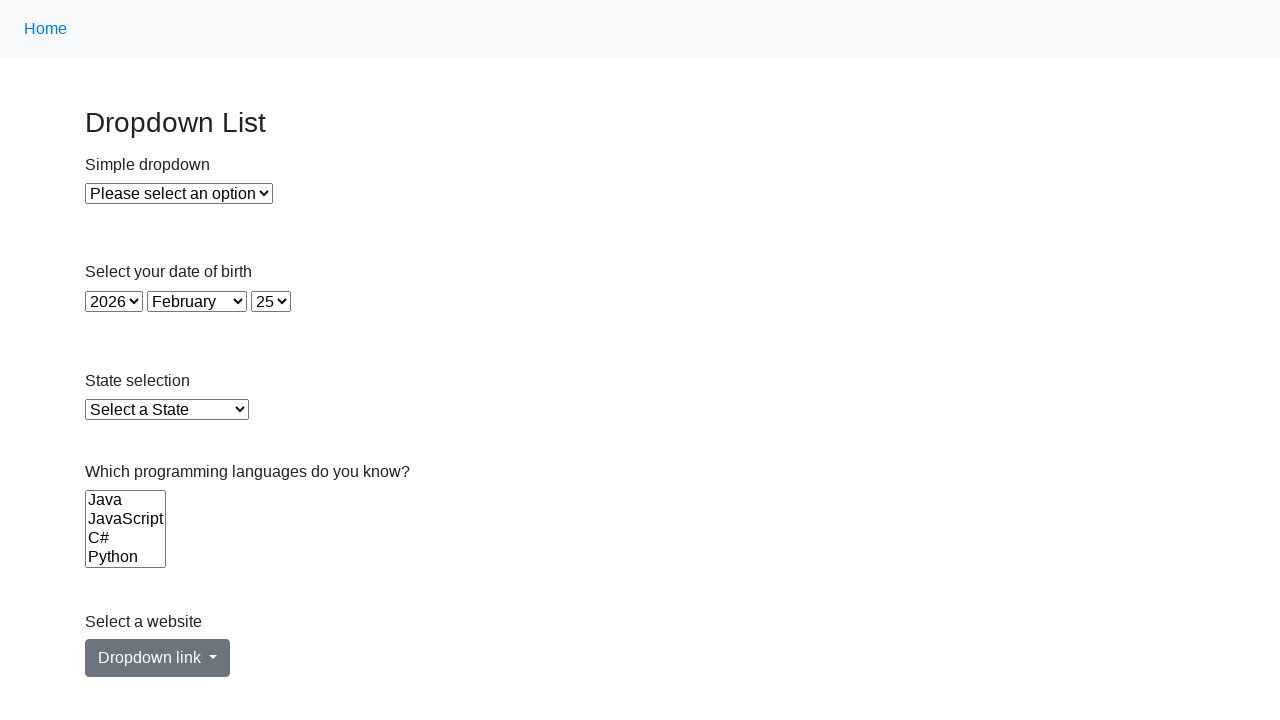

Located the Languages multiple select dropdown
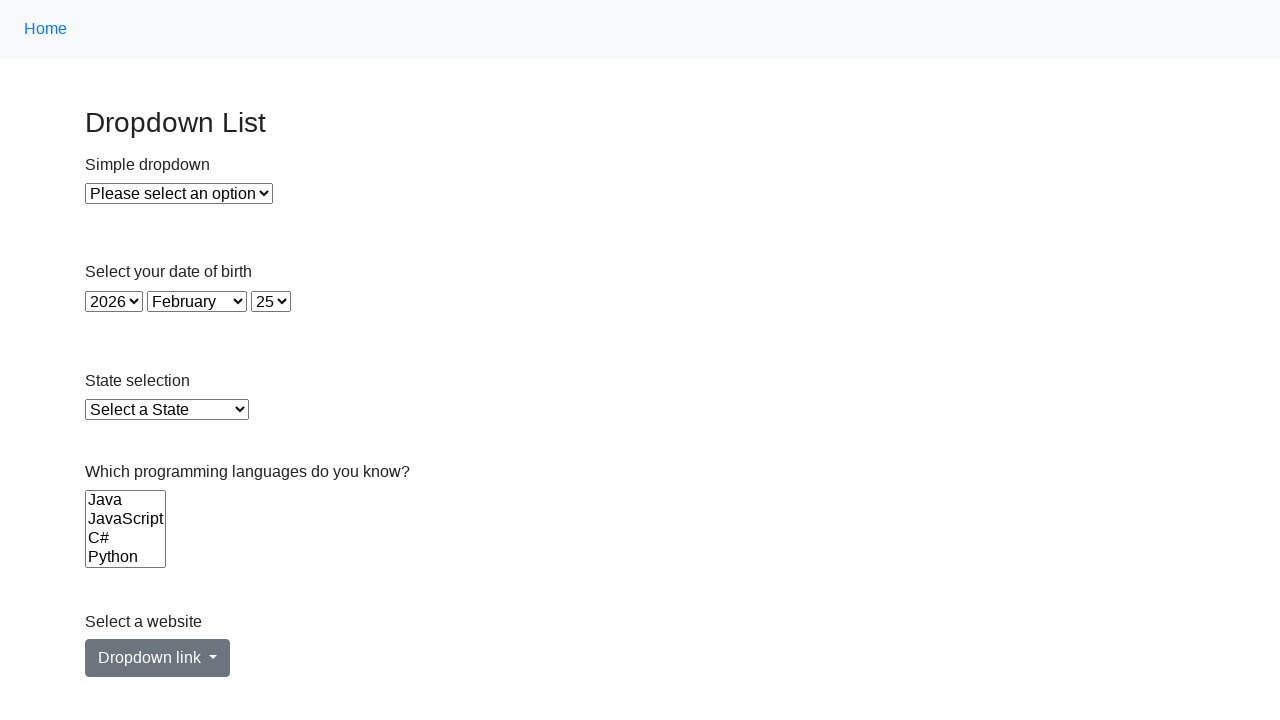

Selected language option at index 0 on select[name='Languages']
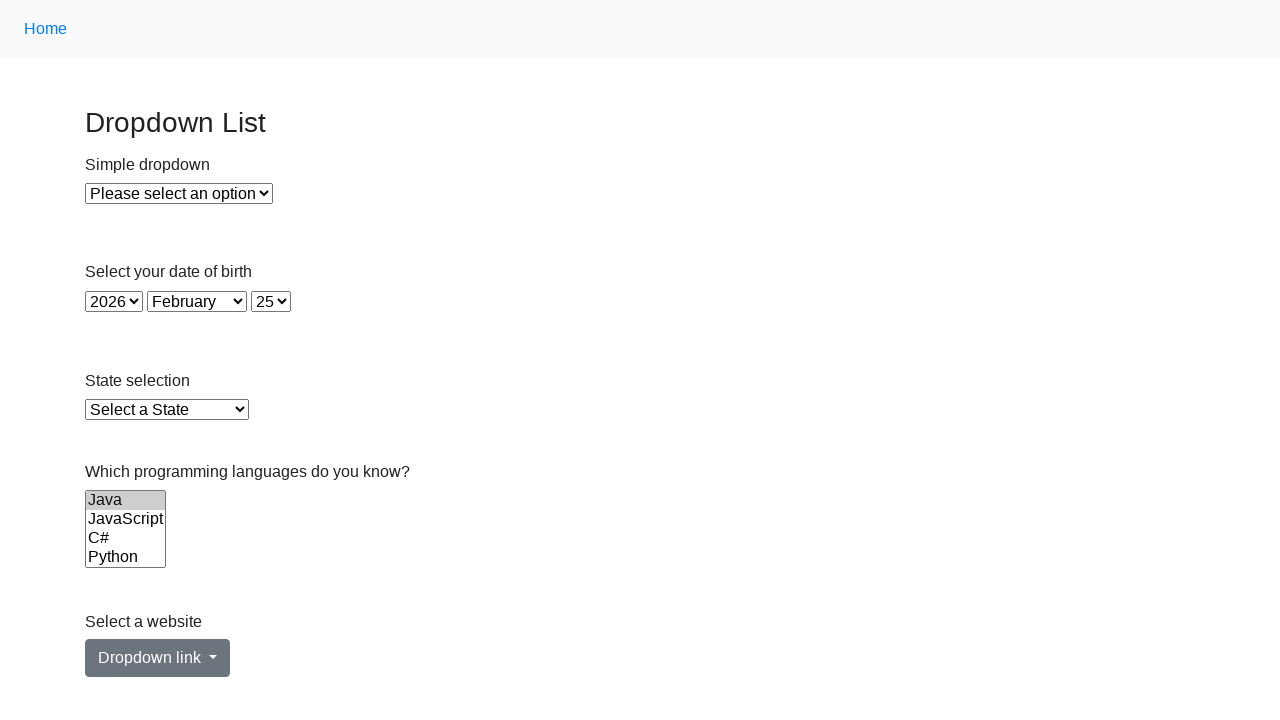

Selected language option at index 1 on select[name='Languages']
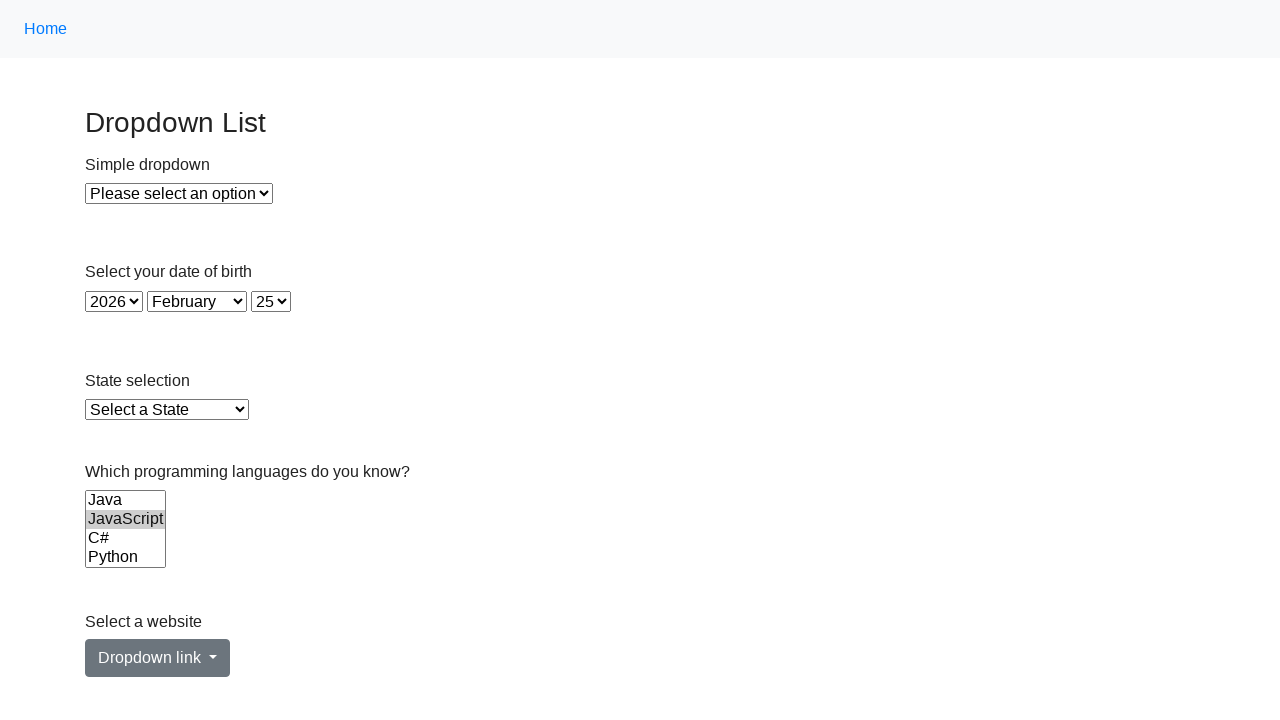

Selected language option at index 2 on select[name='Languages']
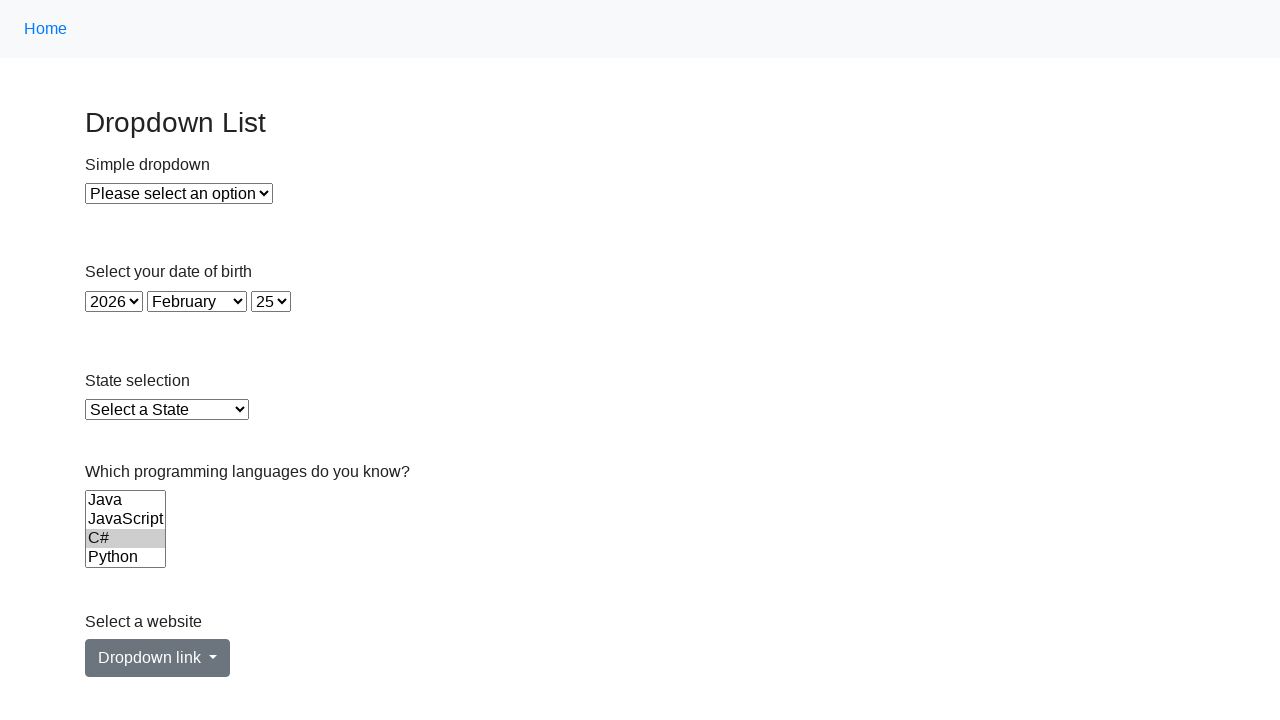

Selected language option at index 3 on select[name='Languages']
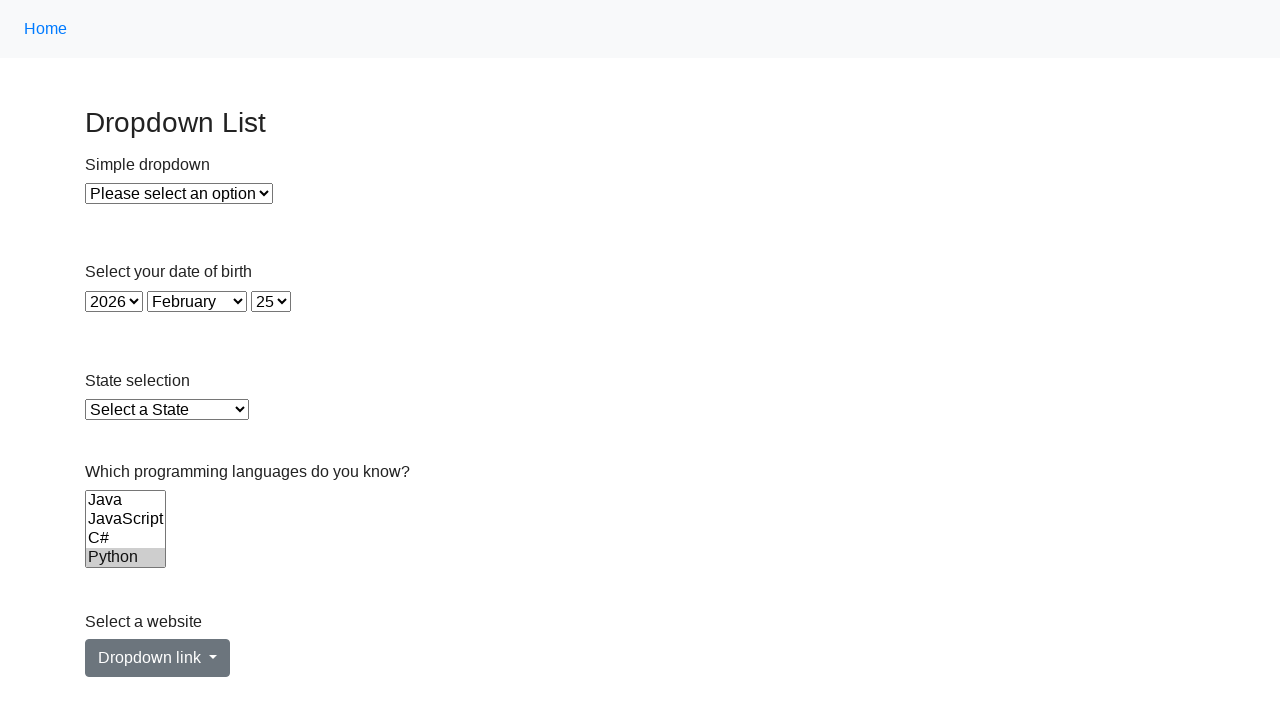

Selected language option at index 4 on select[name='Languages']
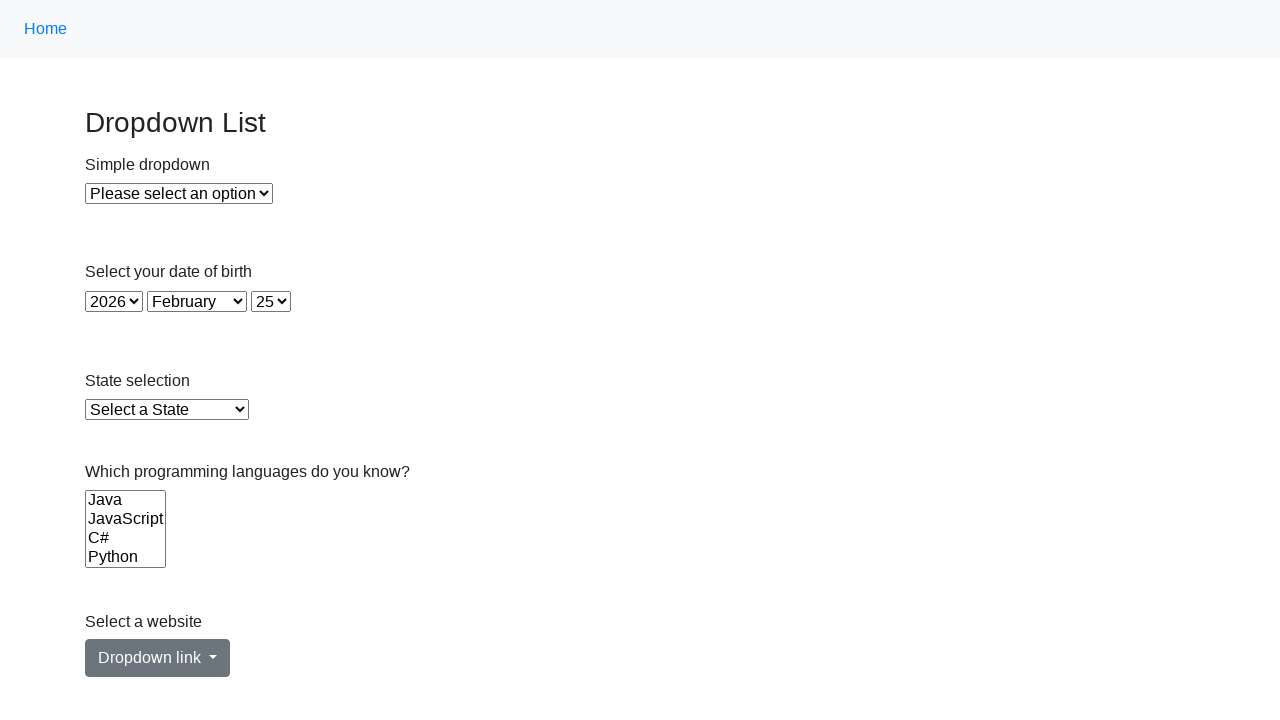

Selected language option at index 5 on select[name='Languages']
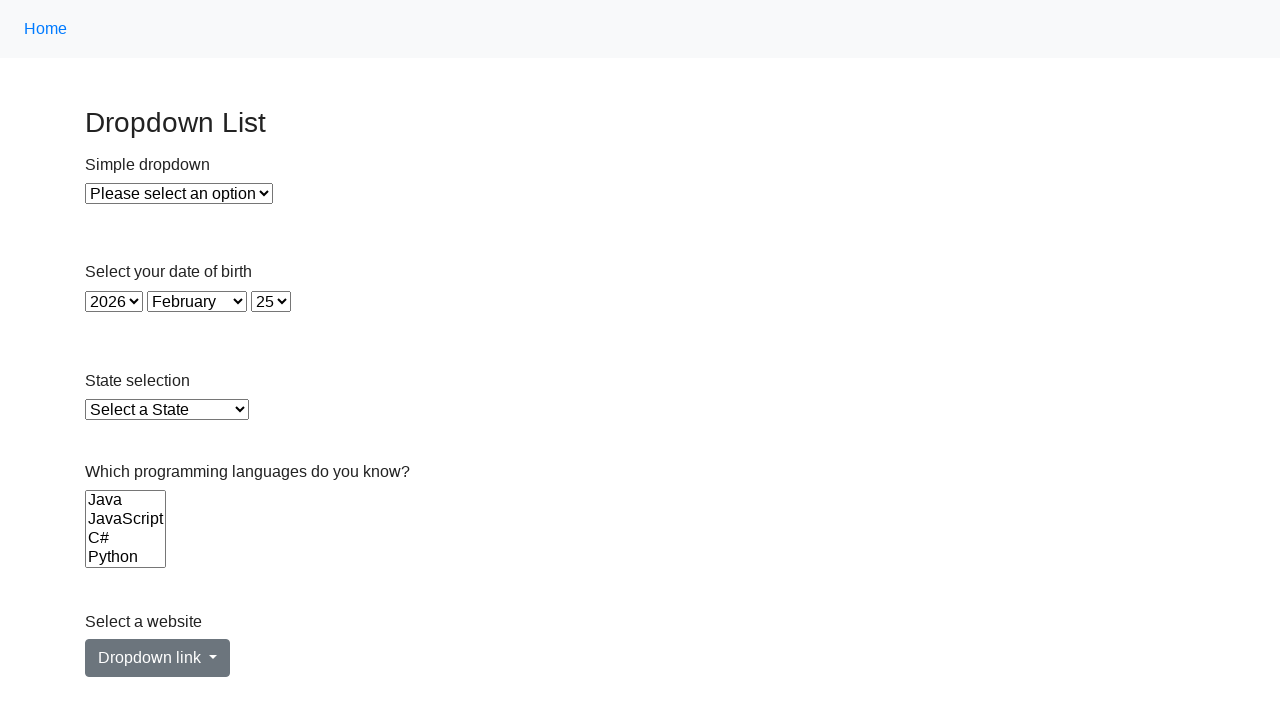

Located all checked language options
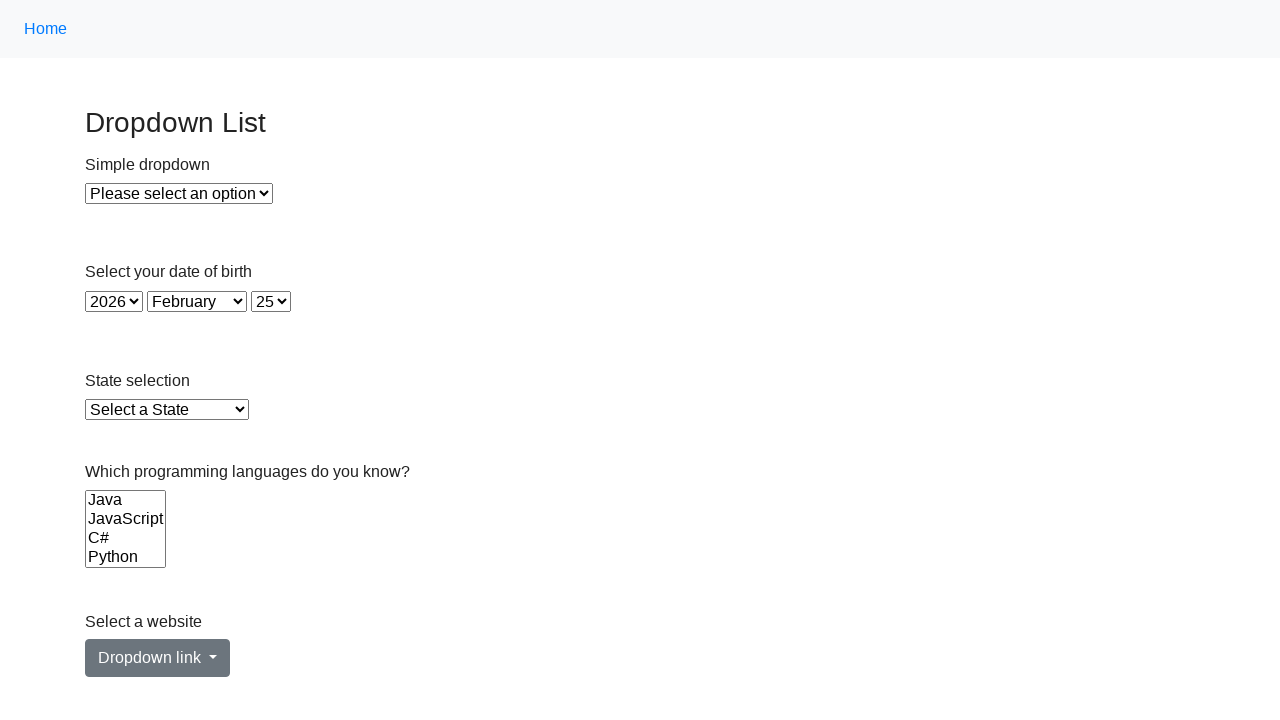

Counted 1 selected language options
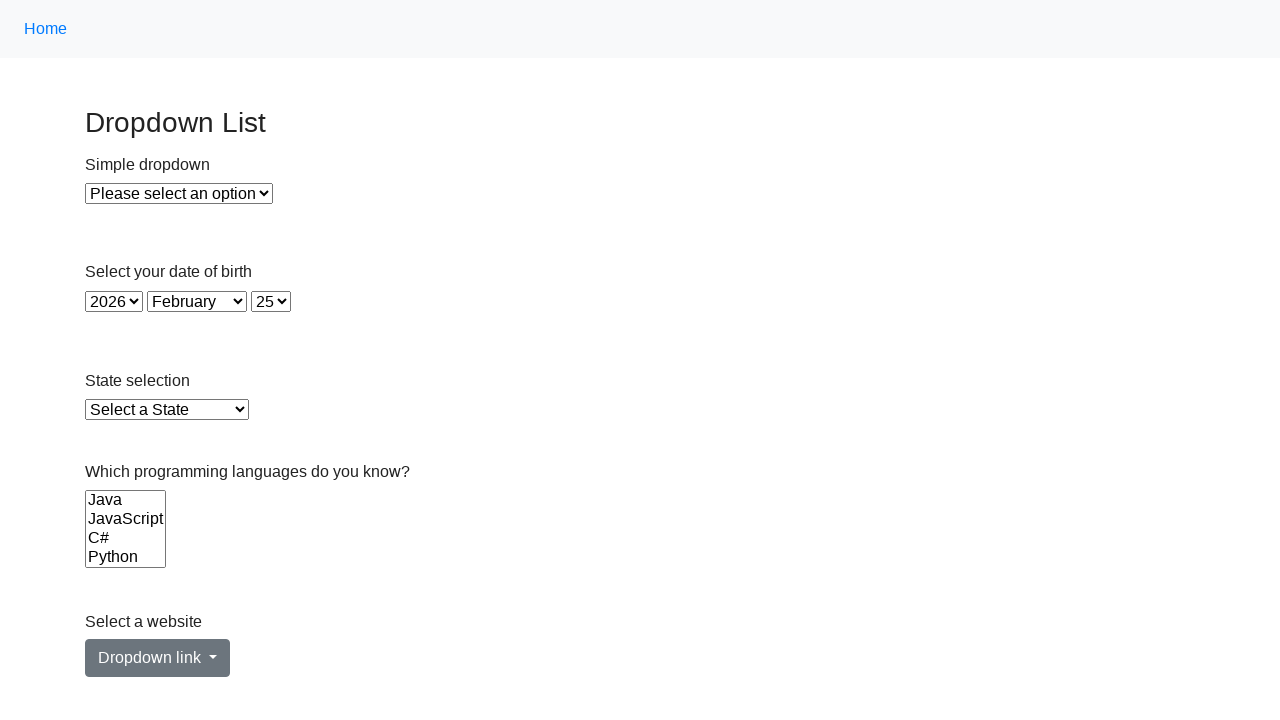

Verified selected language: C
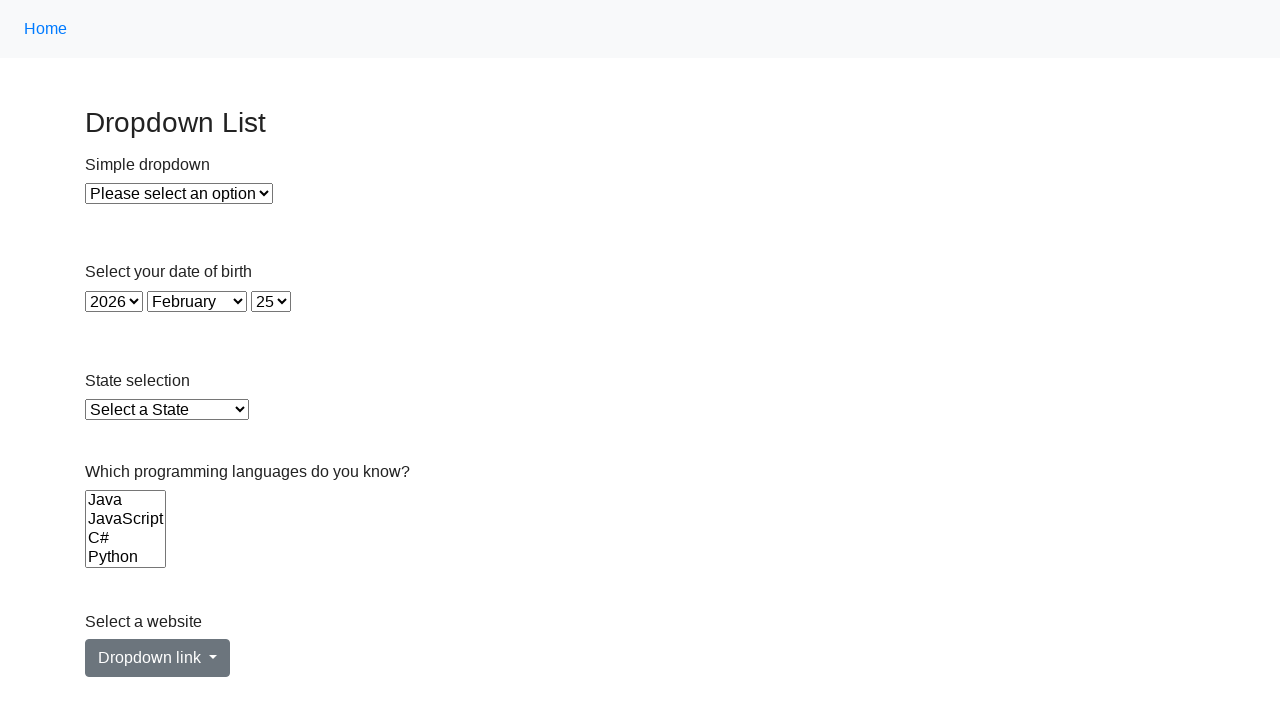

Deselected all language options on select[name='Languages']
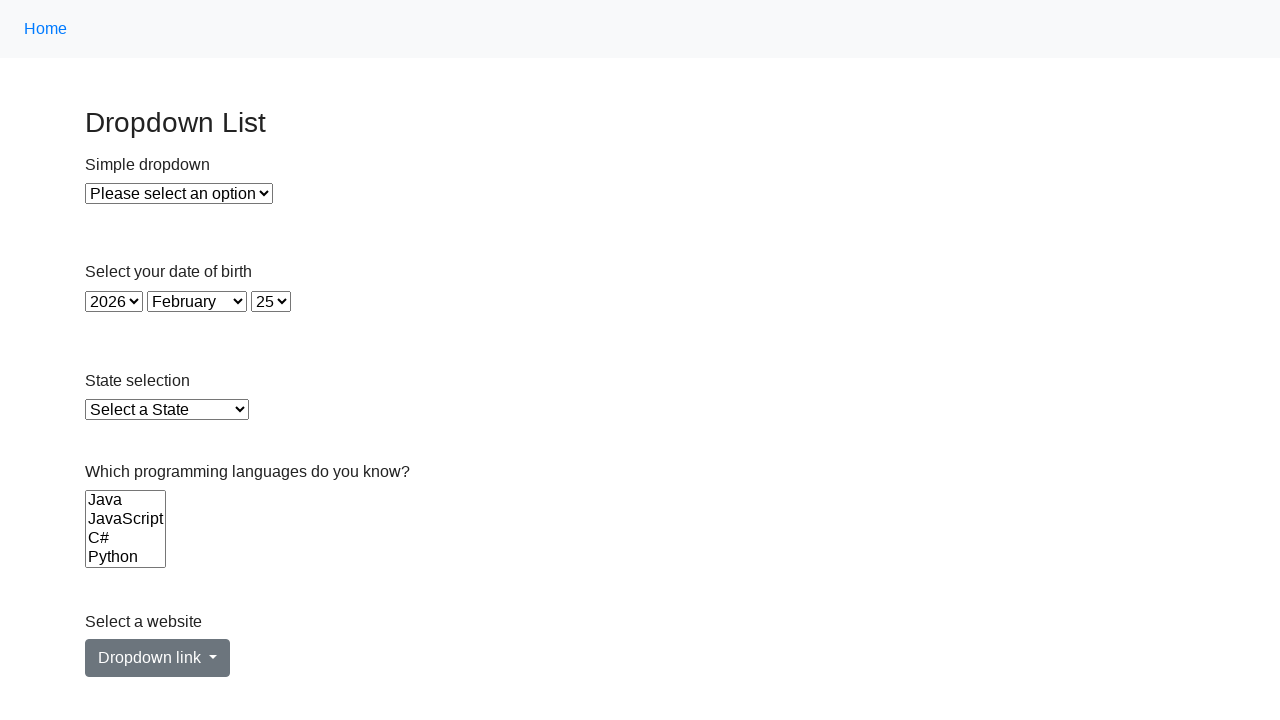

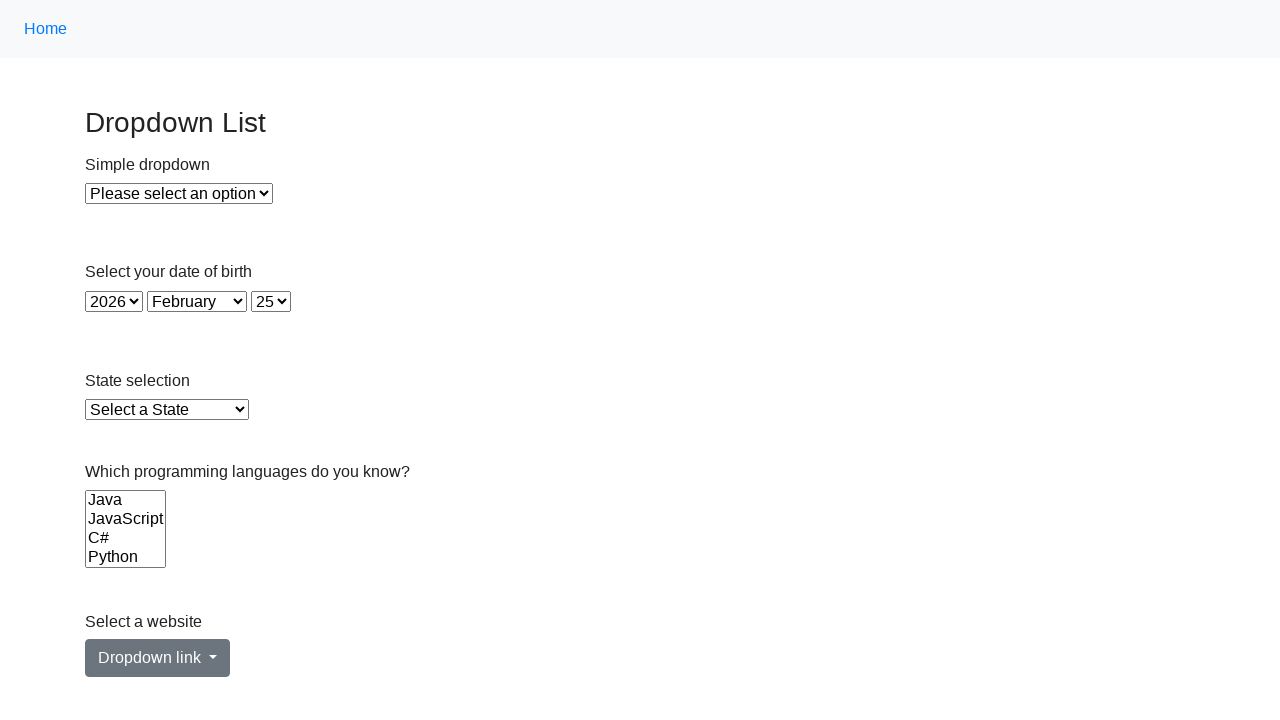